Tests frame handling functionality by navigating to the Frames section, switching between two iframes, reading content from the first frame, and scrolling within frames

Starting URL: https://demoqa.com/

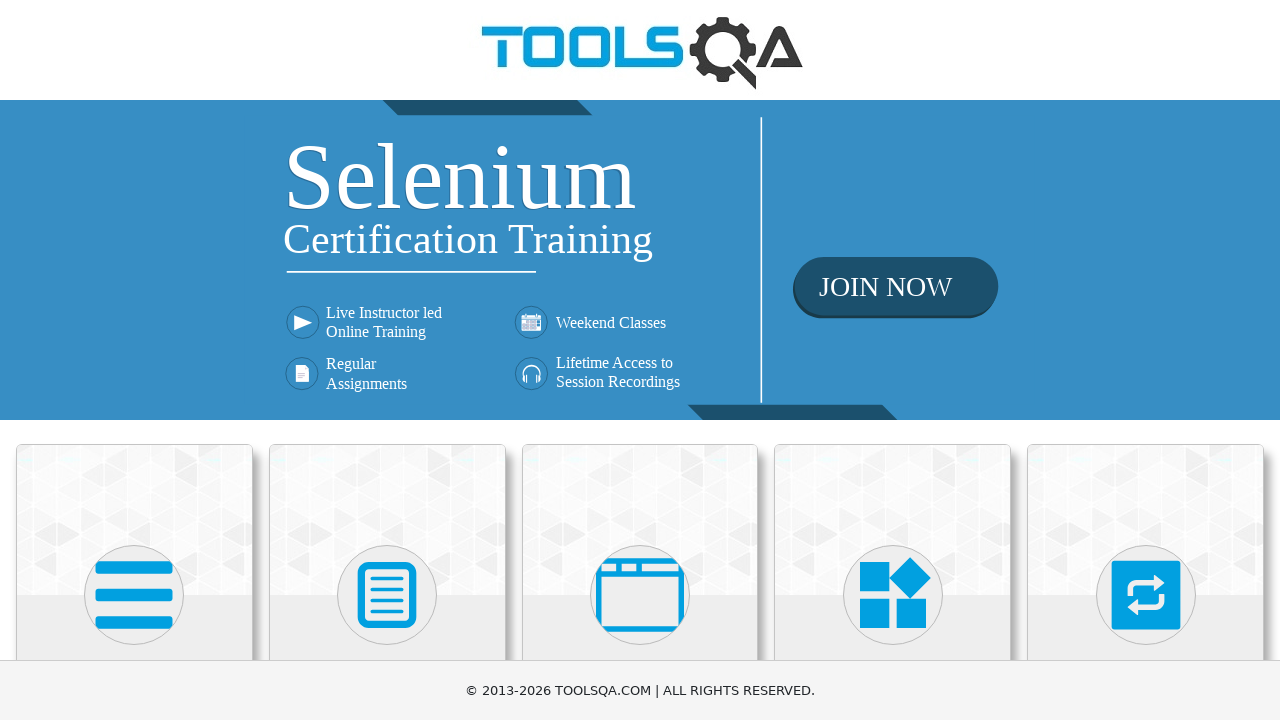

Scrolled down 400px to see menu items
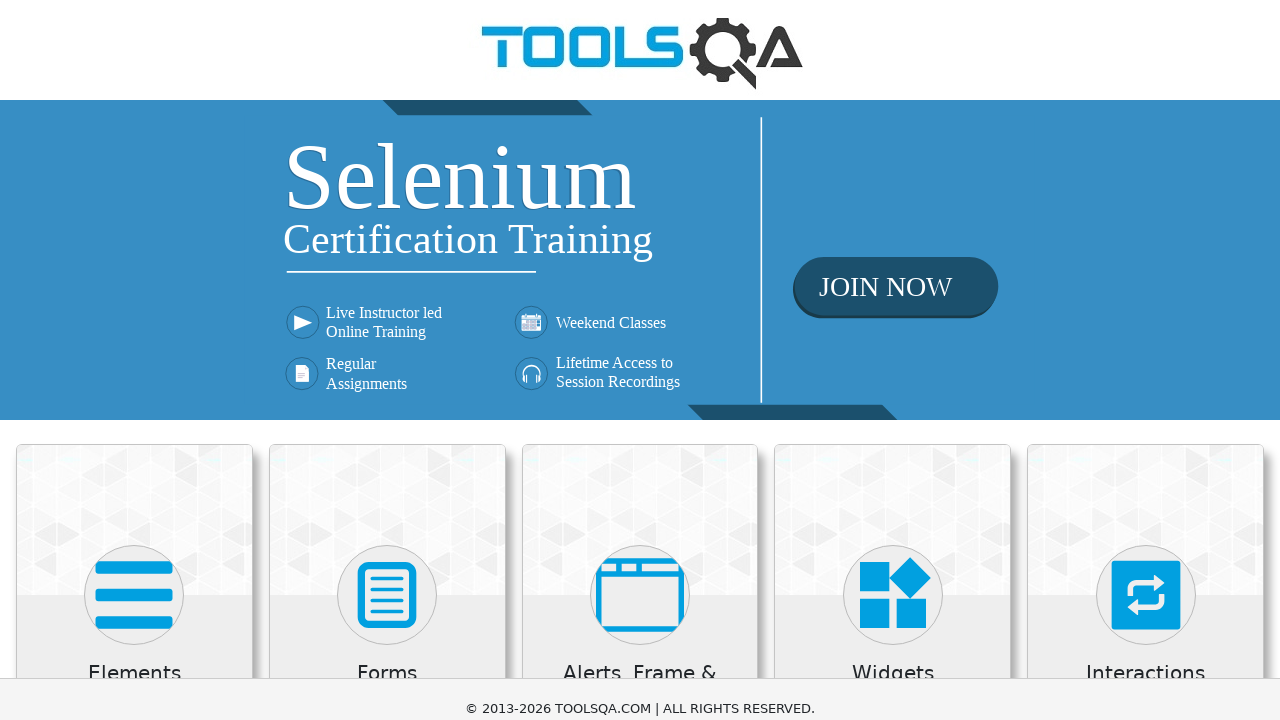

Clicked on 'Alerts, Frame & Windows' card at (640, 285) on xpath=//h5[text()='Alerts, Frame & Windows']
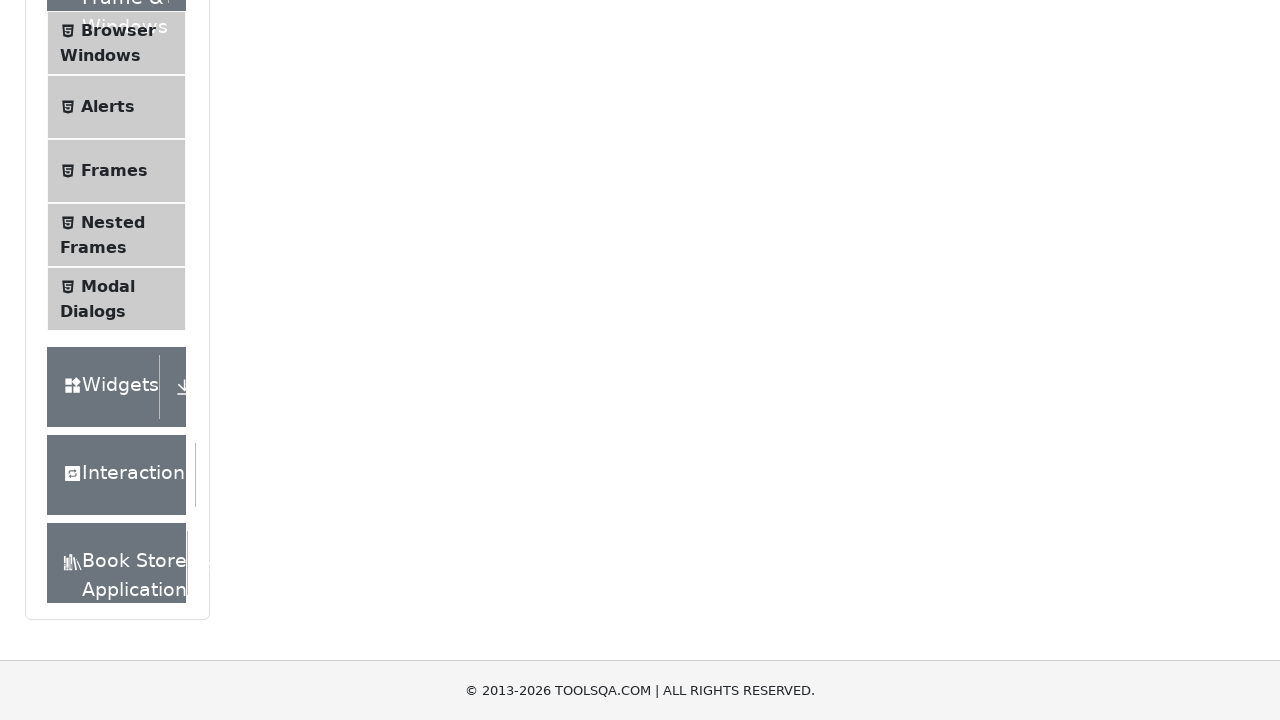

Clicked on 'Frames' menu item at (114, 171) on xpath=//span[text()='Frames']
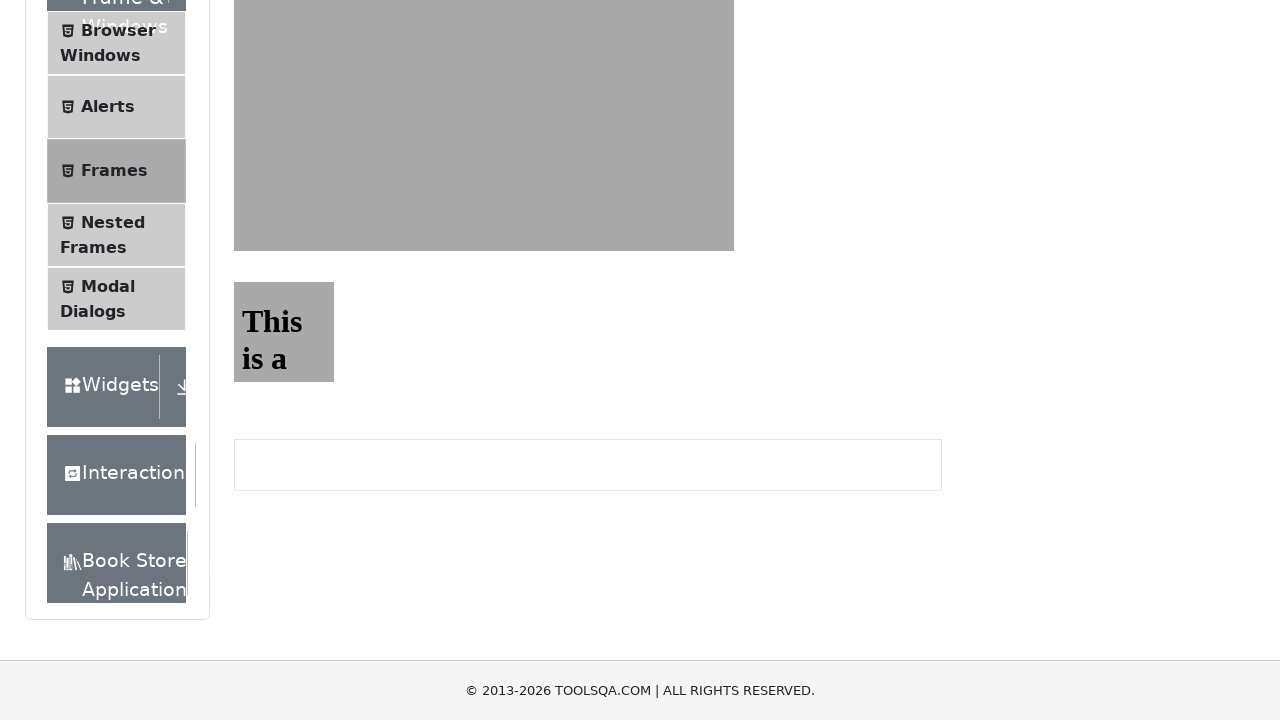

First frame (#frame1) is now present
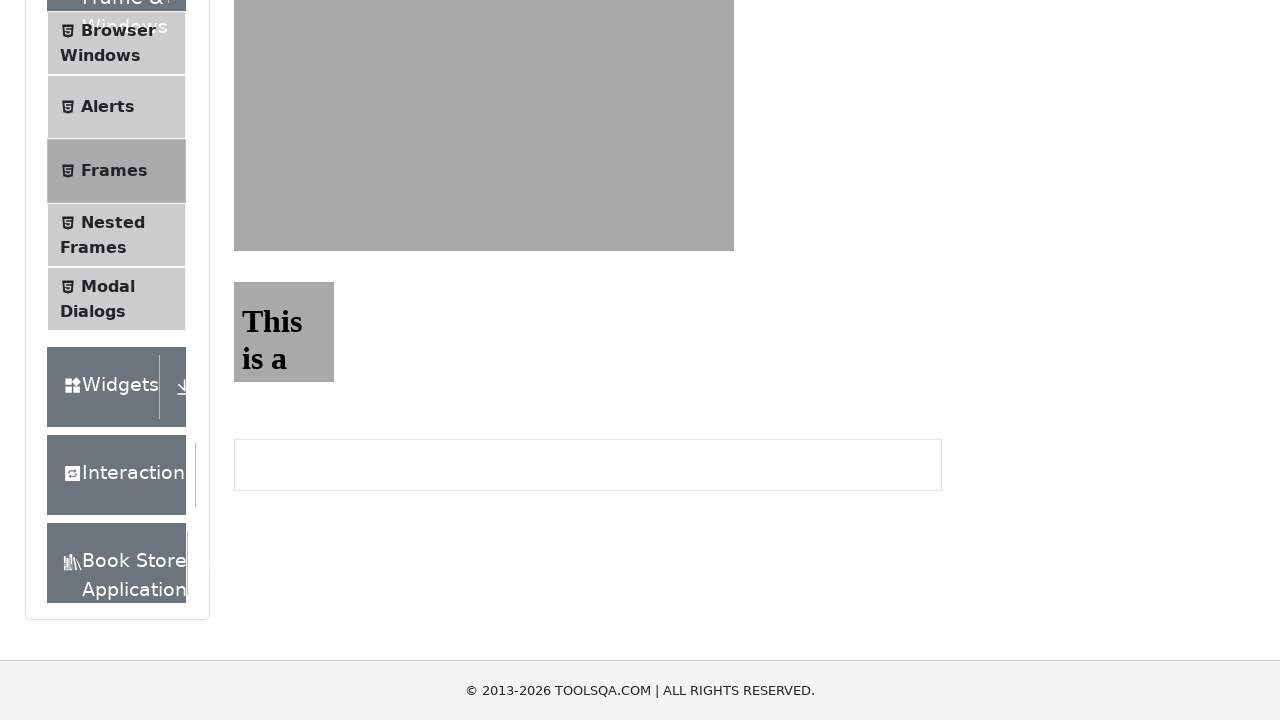

Located sample heading in first frame and waited for it
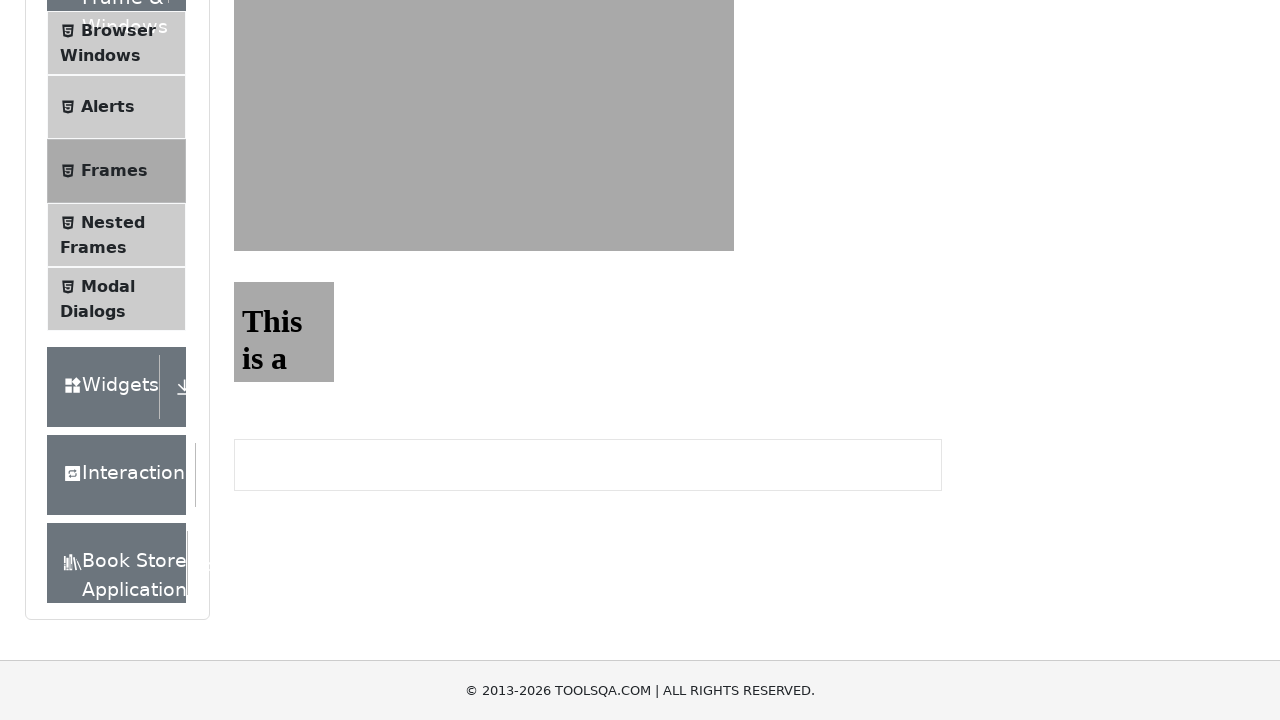

Scrolled down 600px to see the second frame
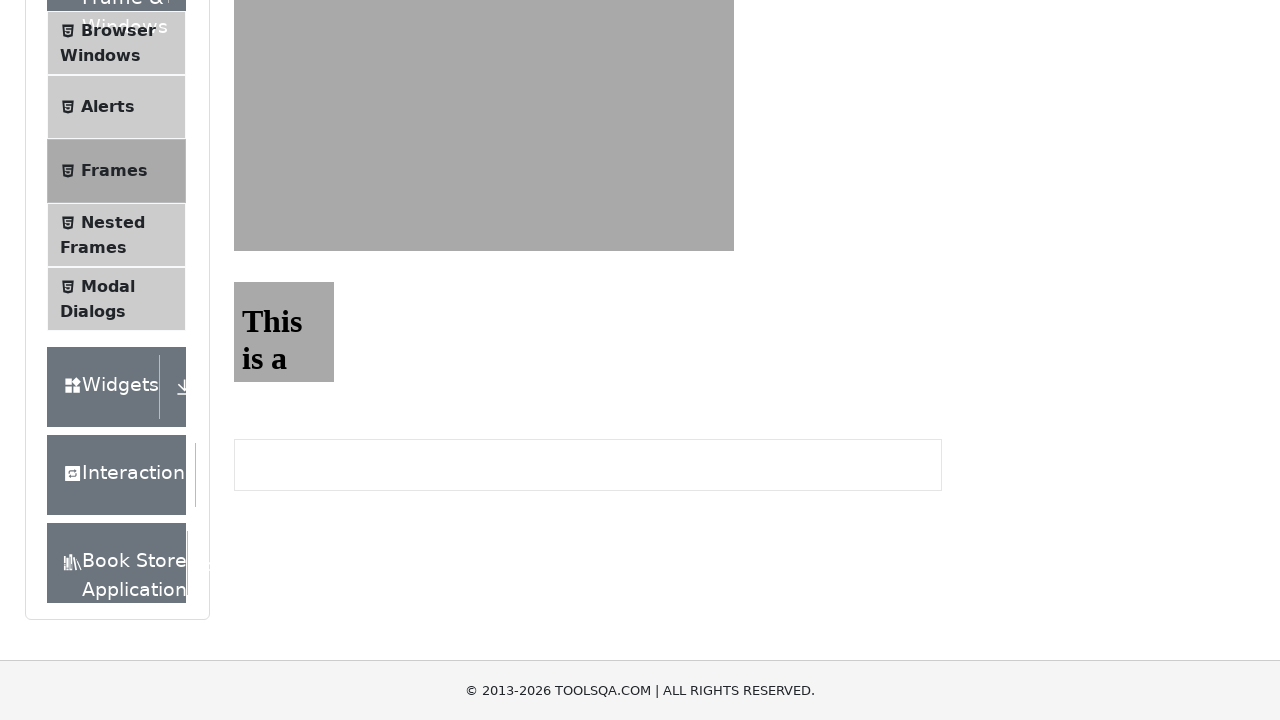

Second frame (#frame2) is now present
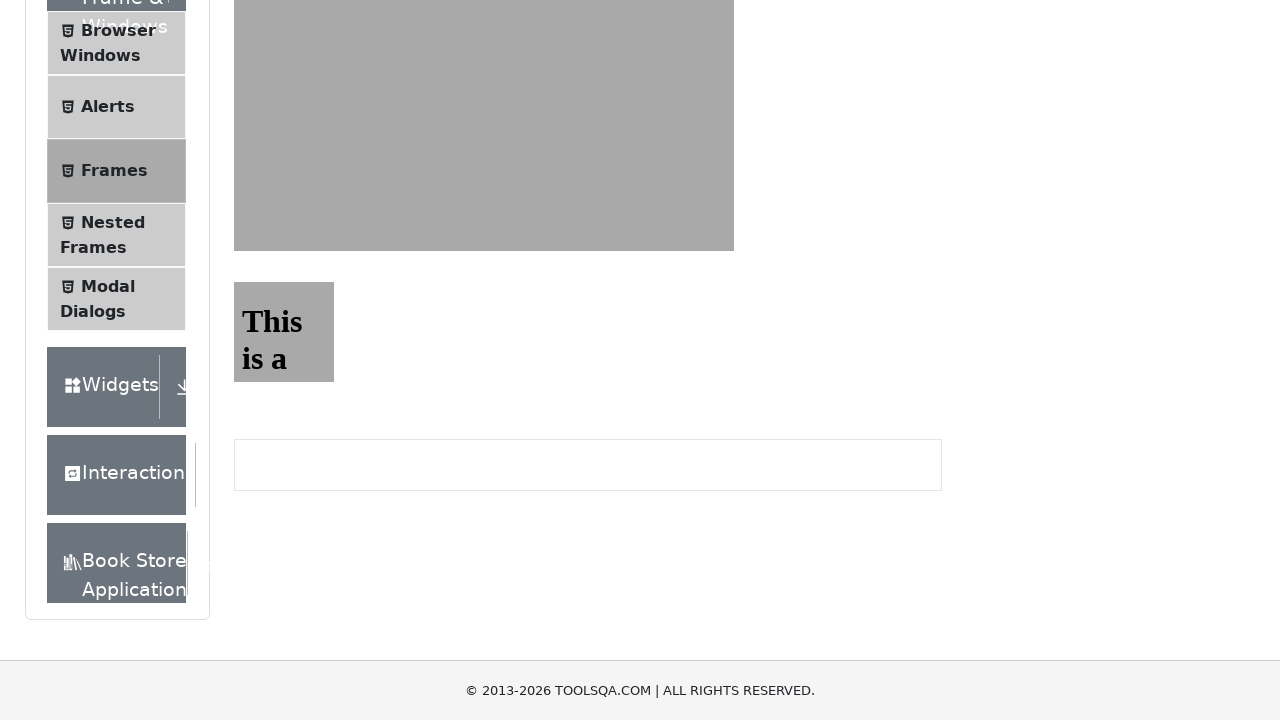

Located sample heading in second frame and waited for it
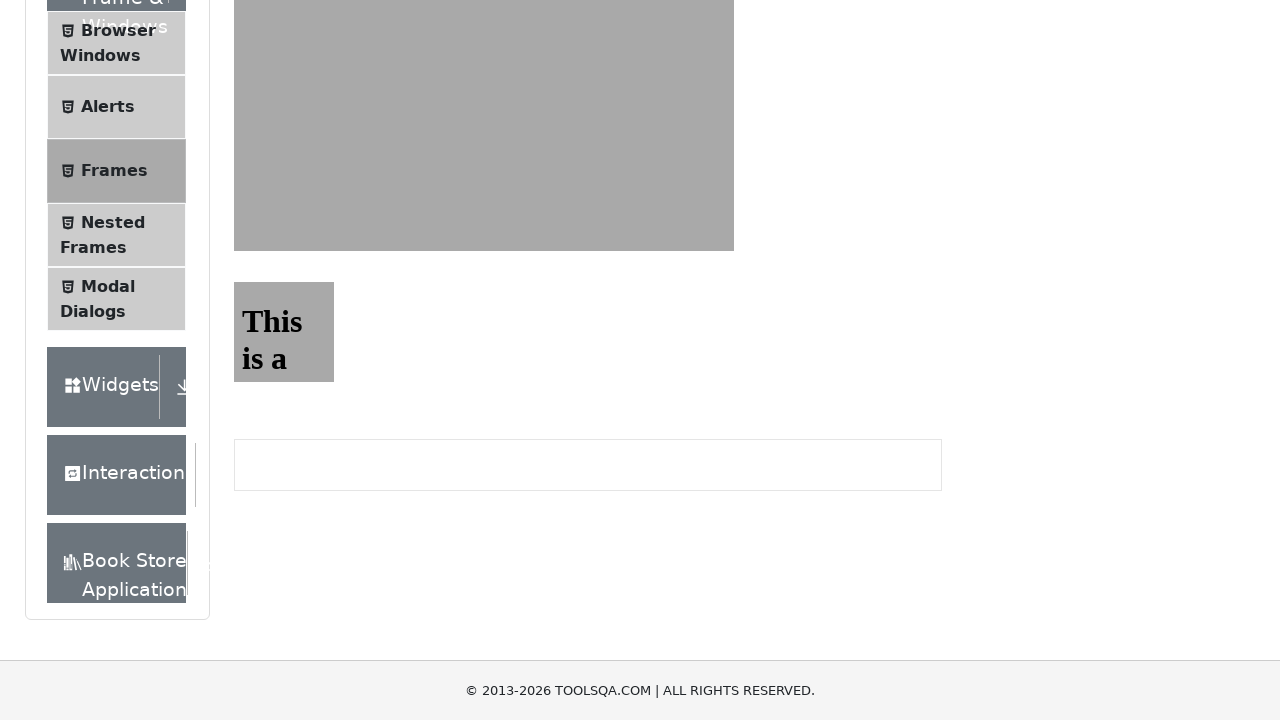

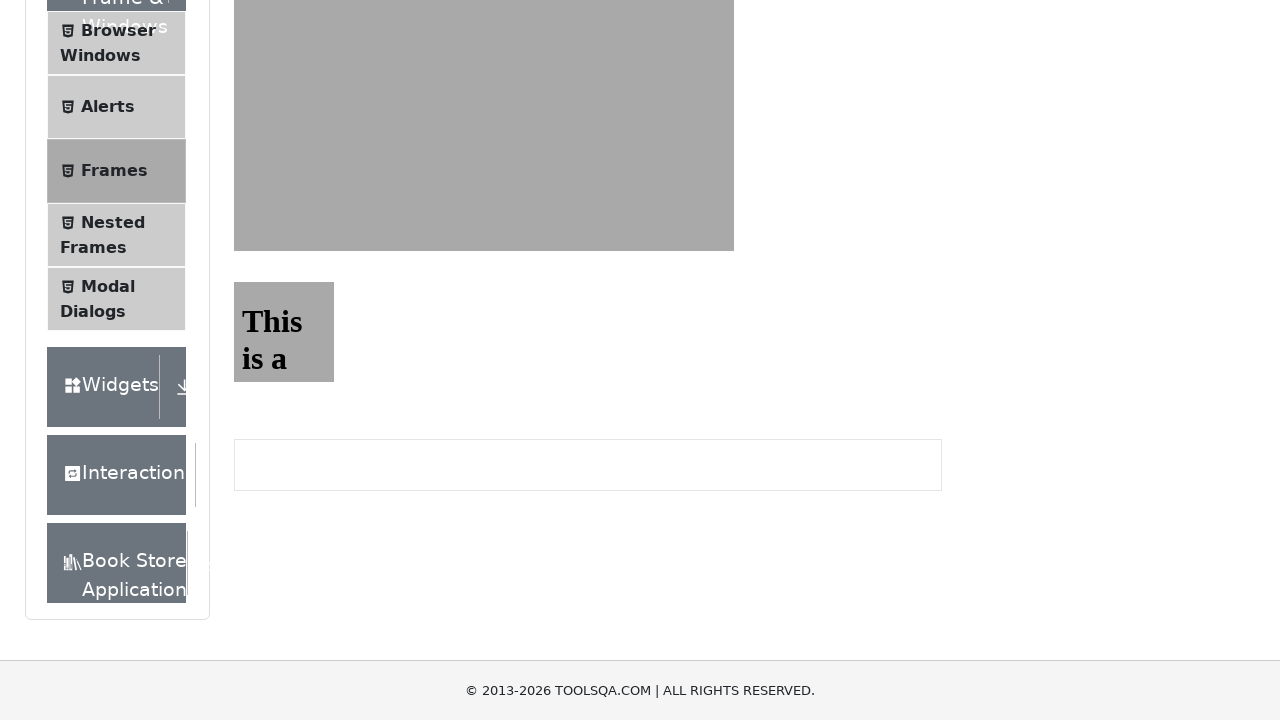